Tests client-side delayed content by clicking a button and waiting for client-side calculated data to appear

Starting URL: http://uitestingplayground.com/

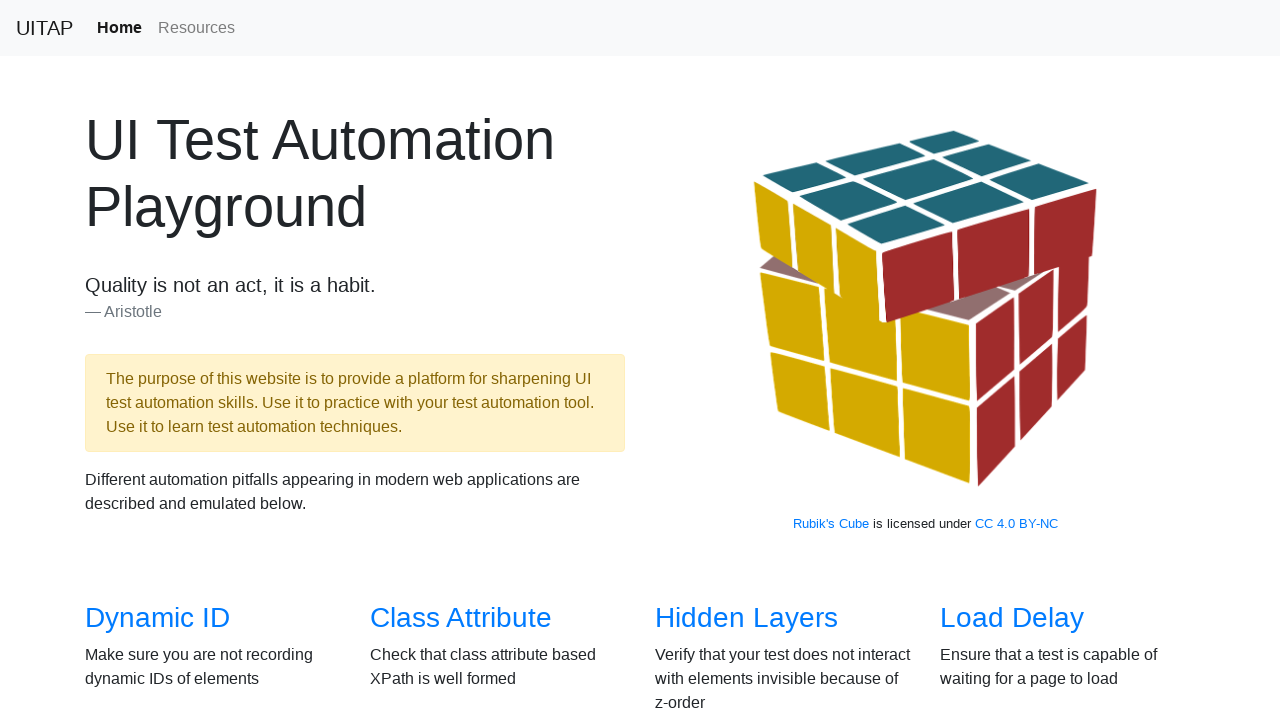

Navigated to Client Side Delay test page at (478, 360) on text=Client Side Delay
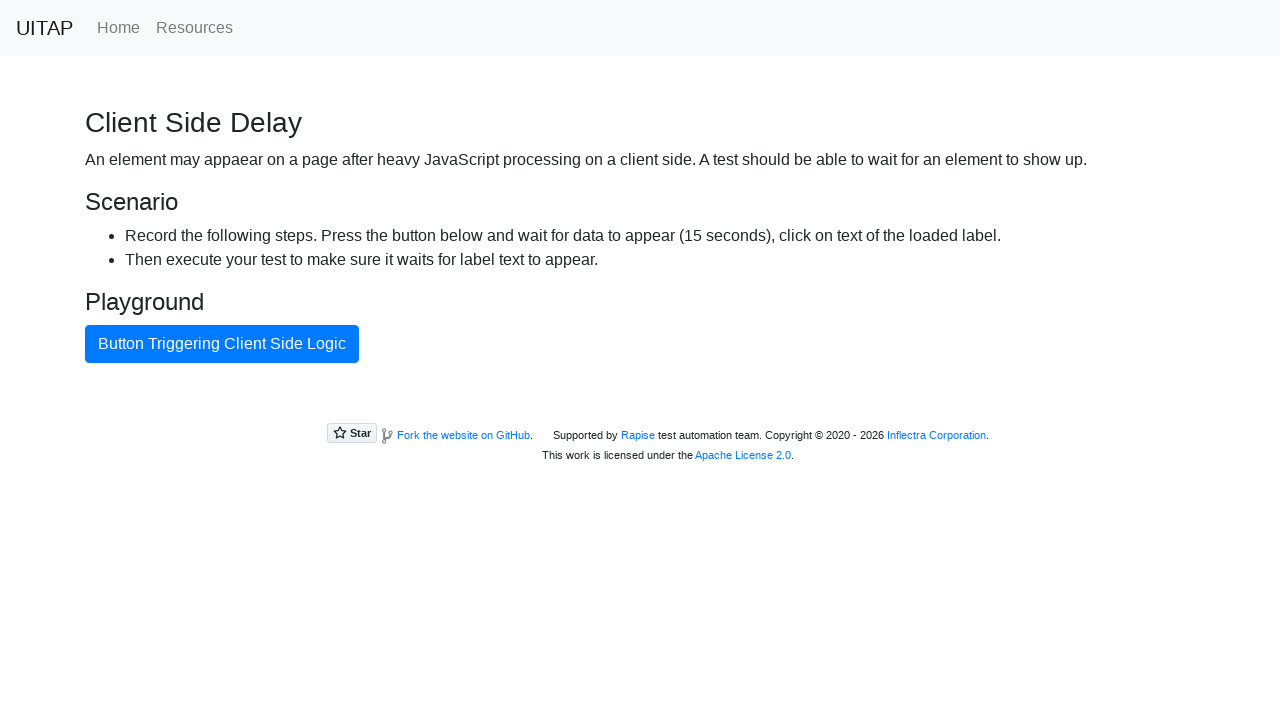

Clicked the button to trigger client-side delay at (222, 344) on #ajaxButton
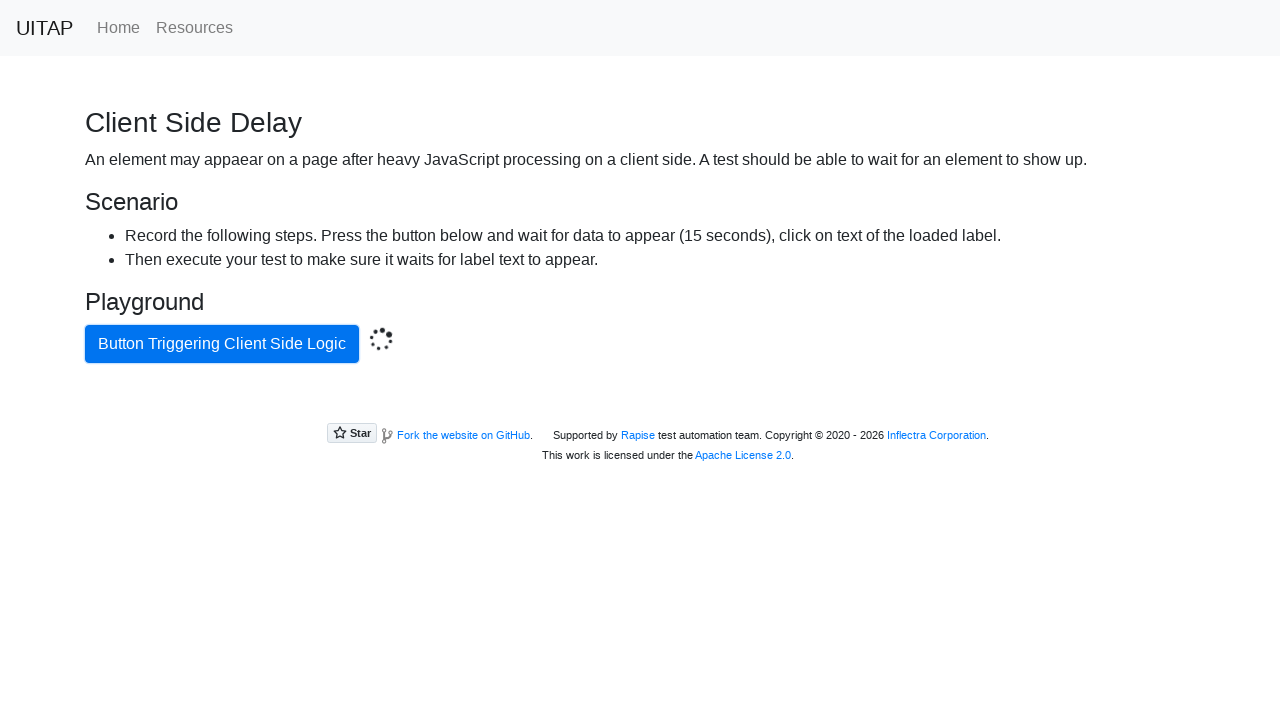

Client-side calculated data appeared after explicit wait
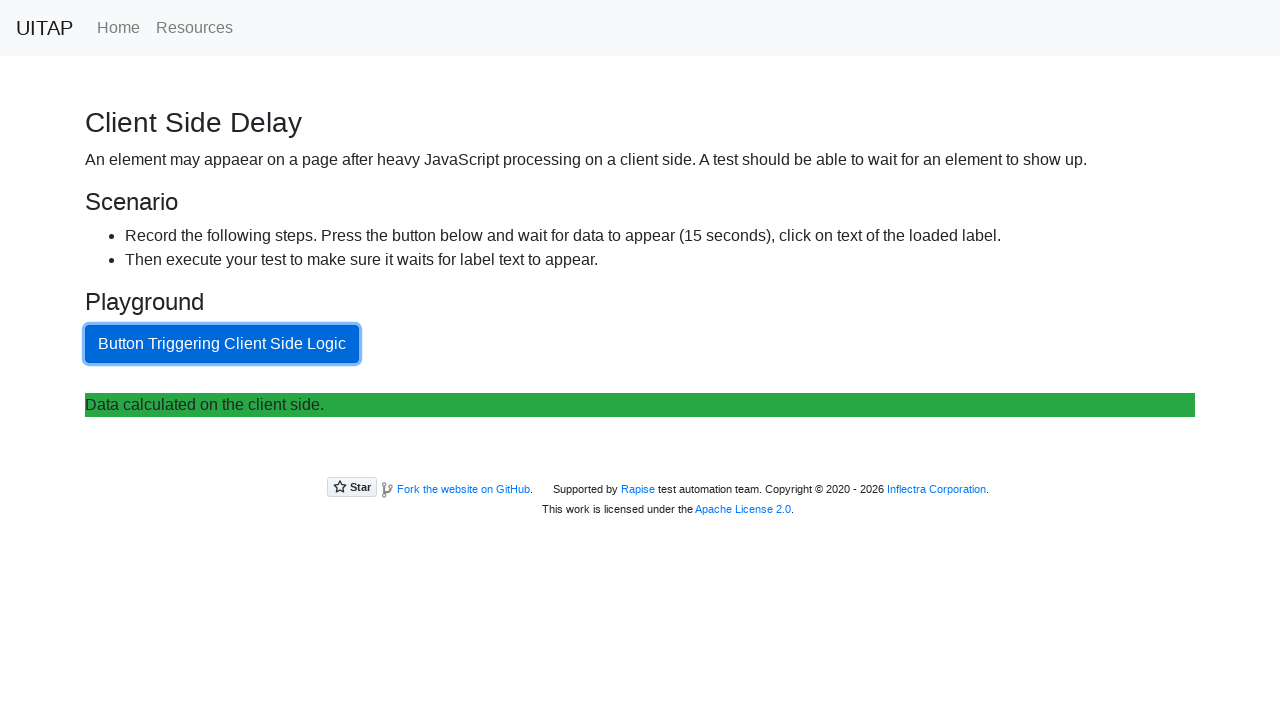

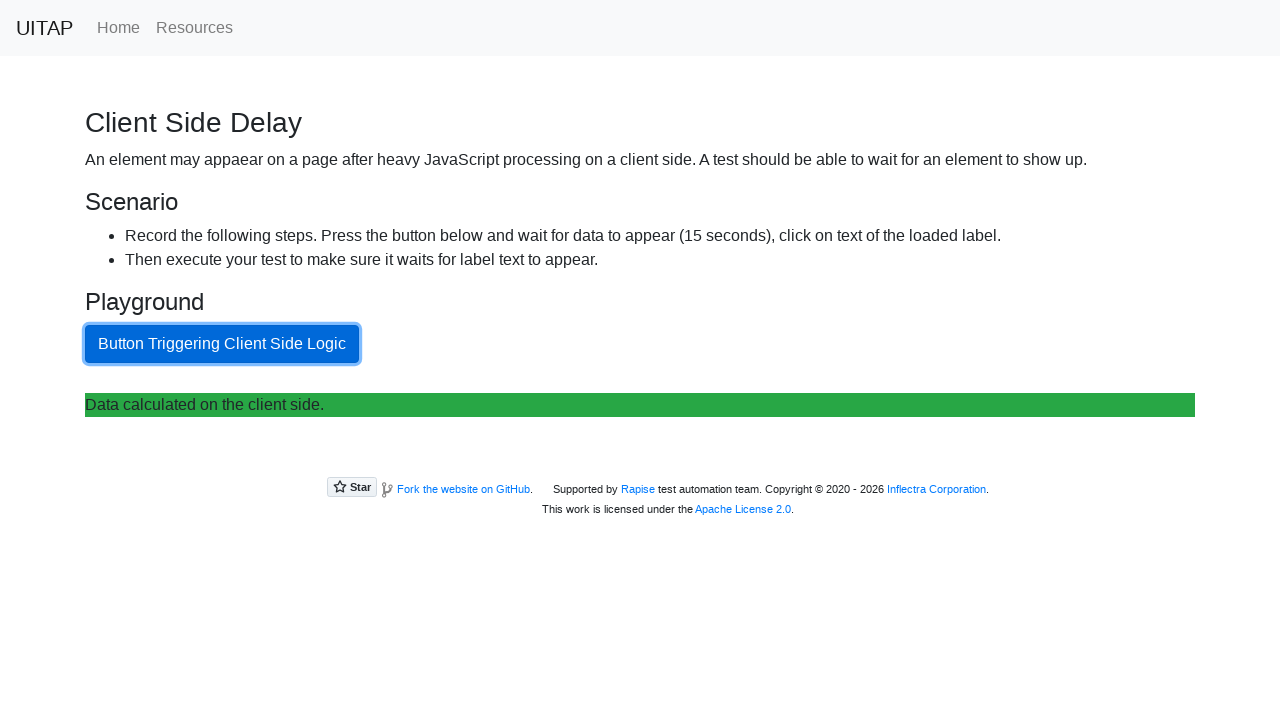